Navigates to Starbucks Korea store locator, selects location filters to search for stores in a specific area

Starting URL: https://www.starbucks.co.kr/store/store_map.do

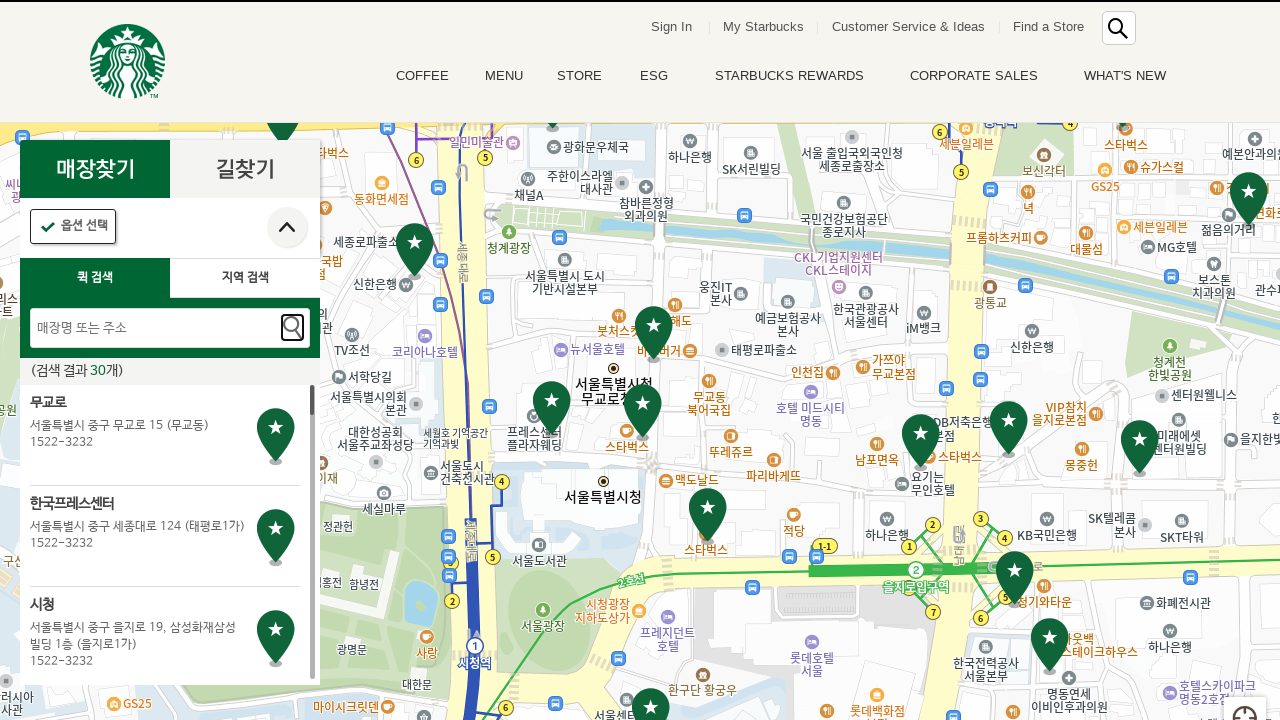

Waited for location search button to load
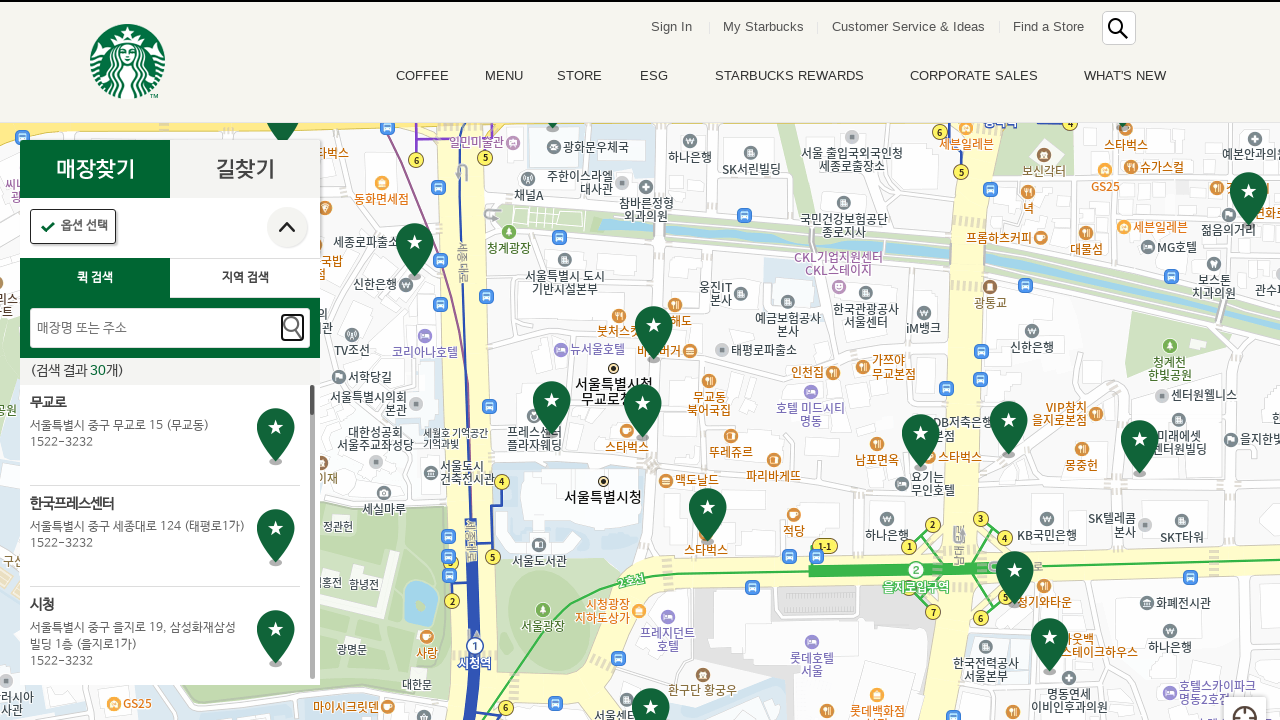

Clicked location search button at (245, 278) on .loca_search
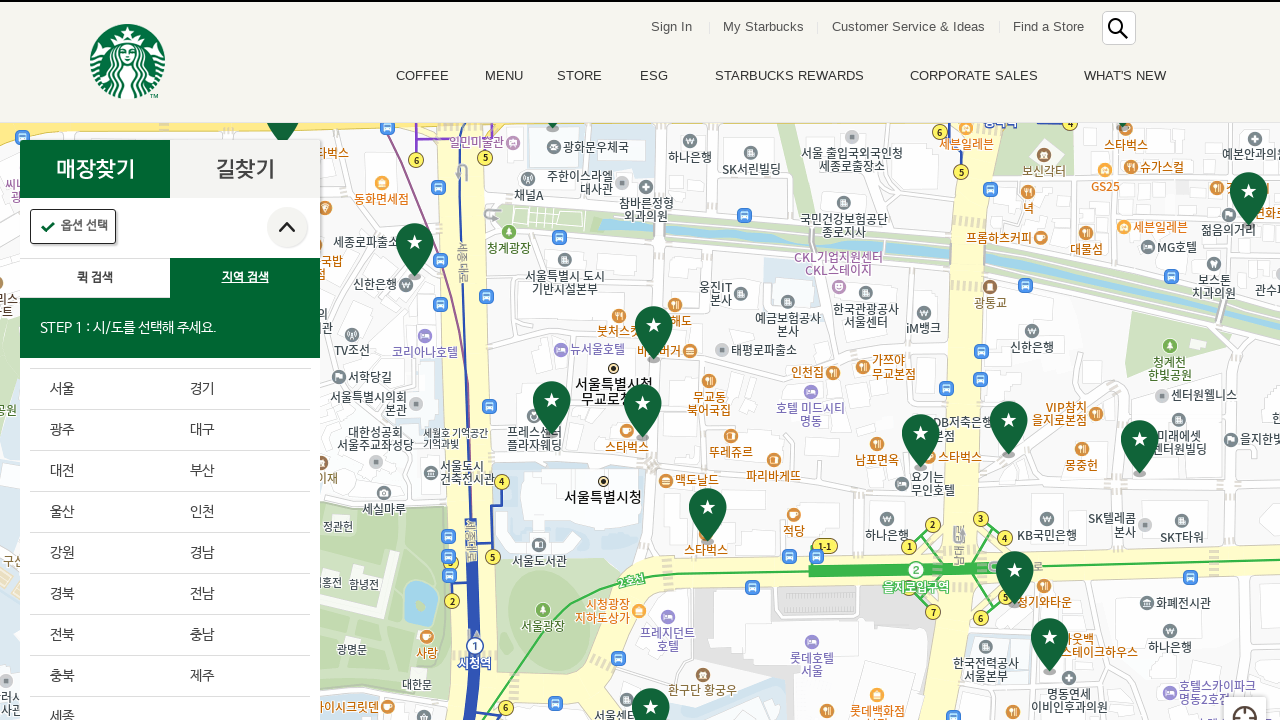

Waited for city/province options to appear
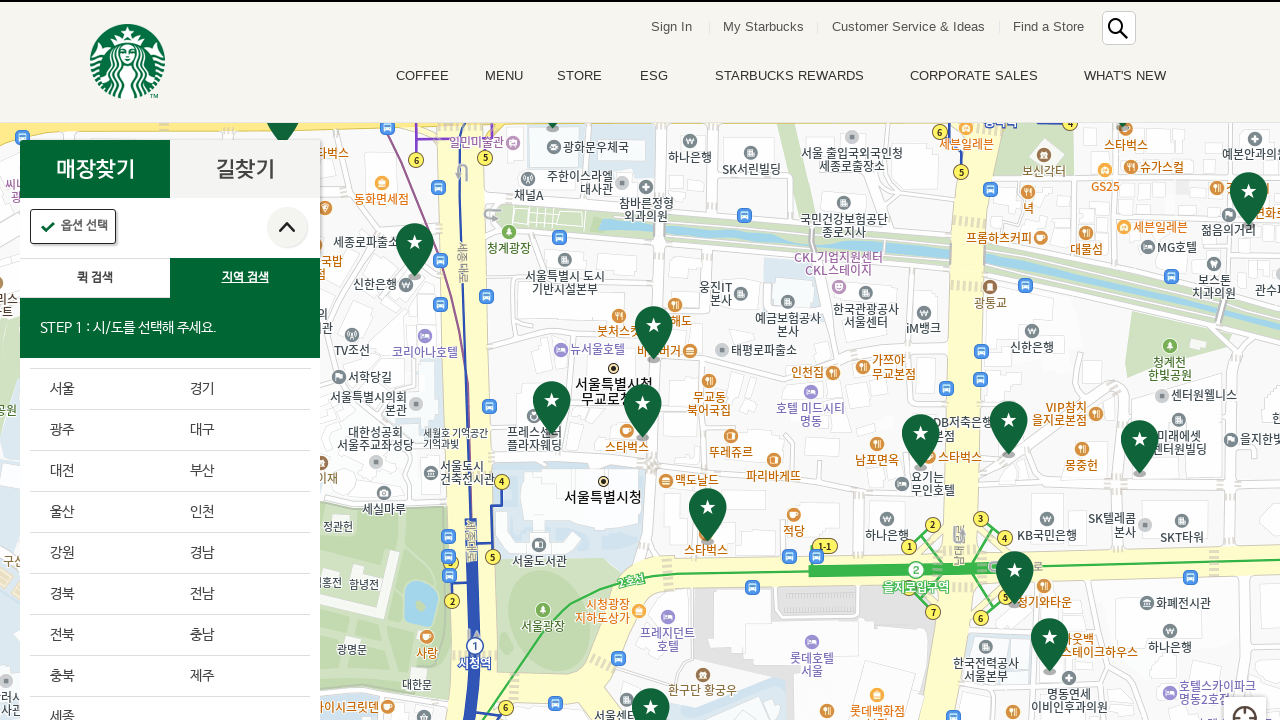

Retrieved all city/province elements
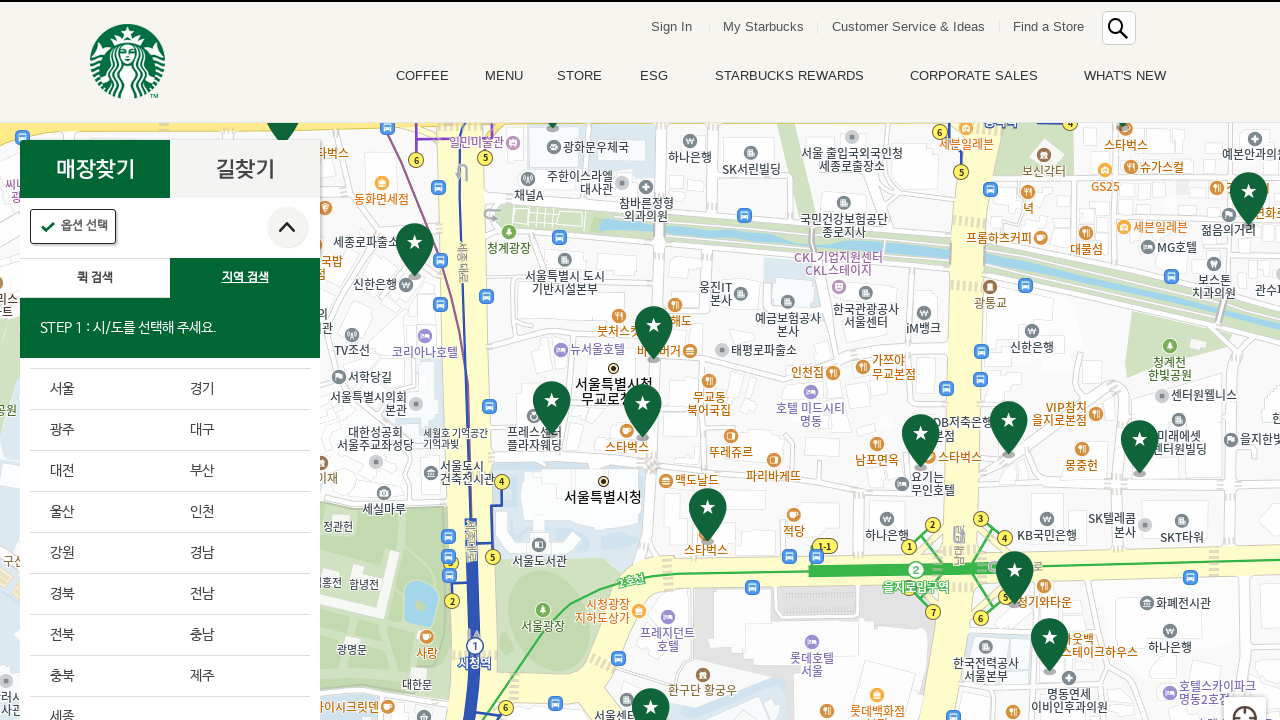

Selected first city/province option at (100, 390) on ul.sido_arae_box > li >> nth=0
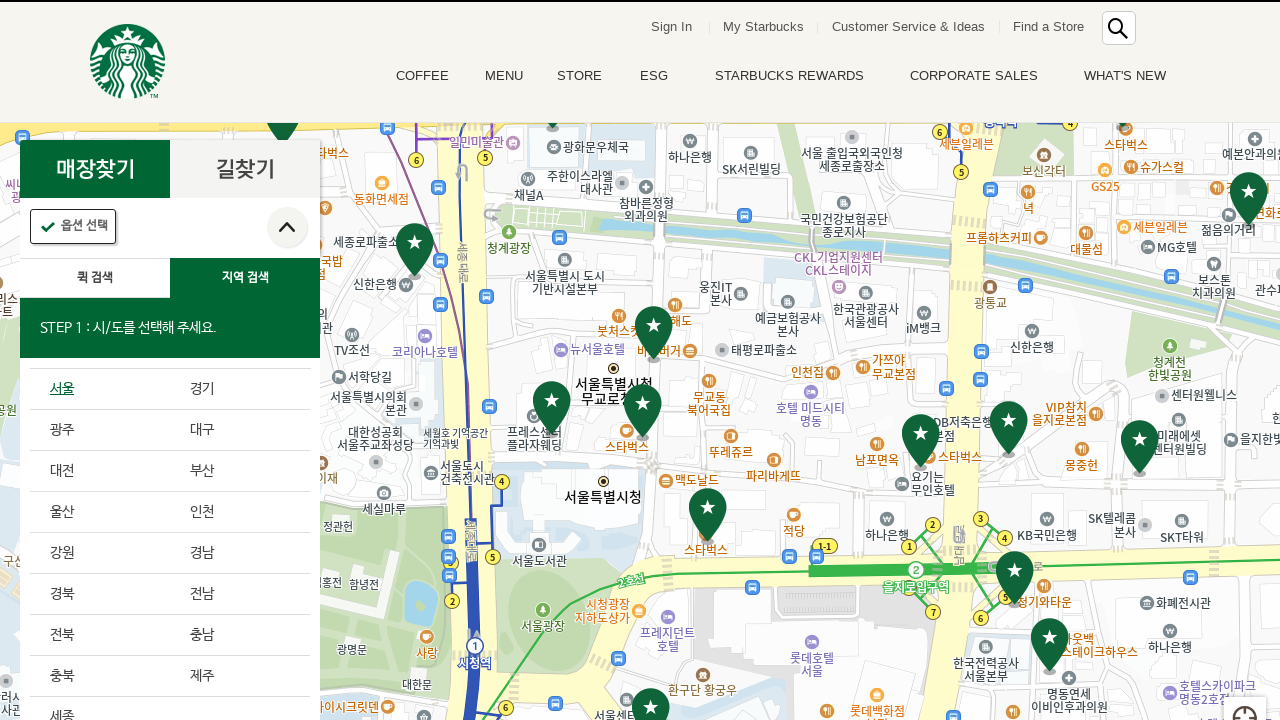

Waited for district options to appear
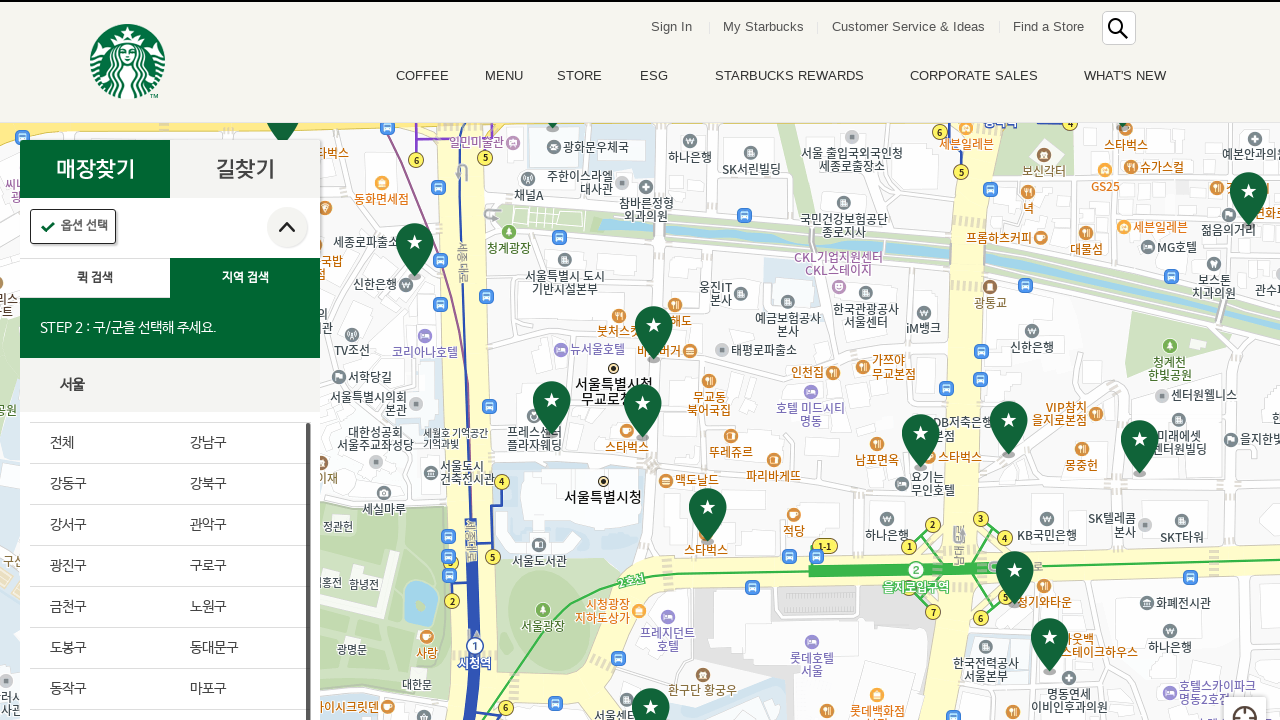

Retrieved all district elements
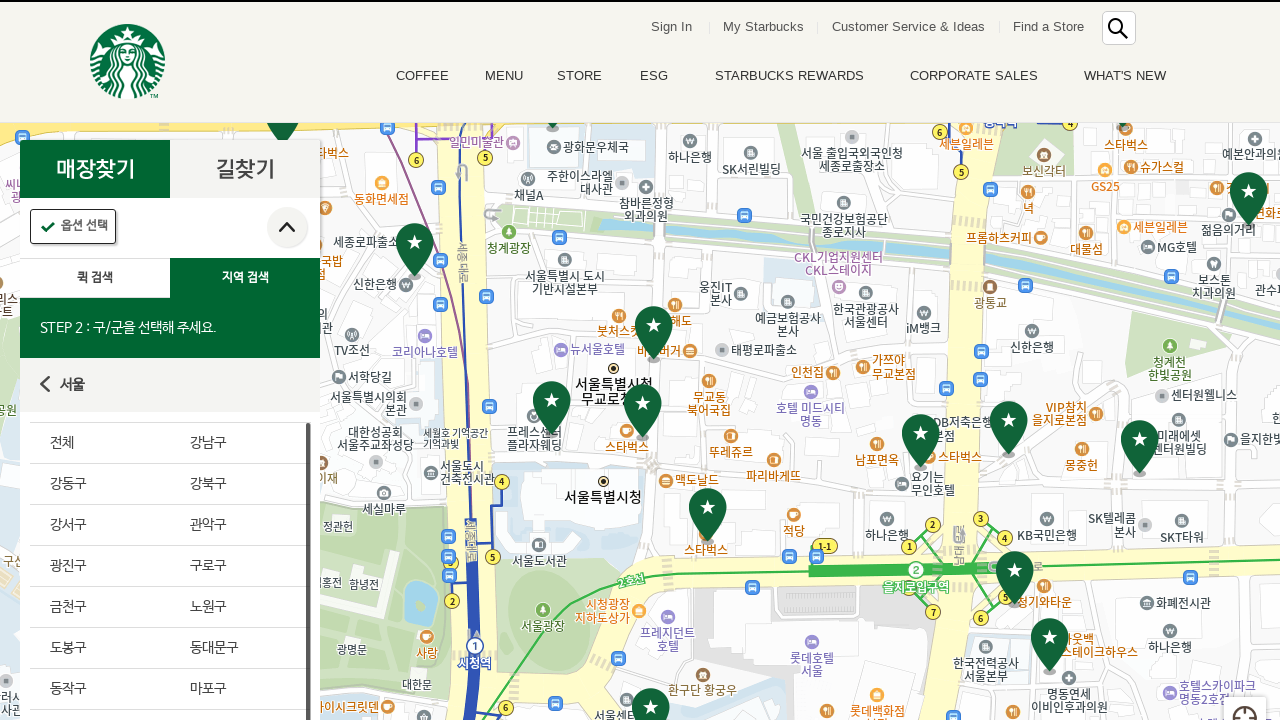

Selected first district option at (100, 444) on ul.gugun_arae_box > li >> nth=0
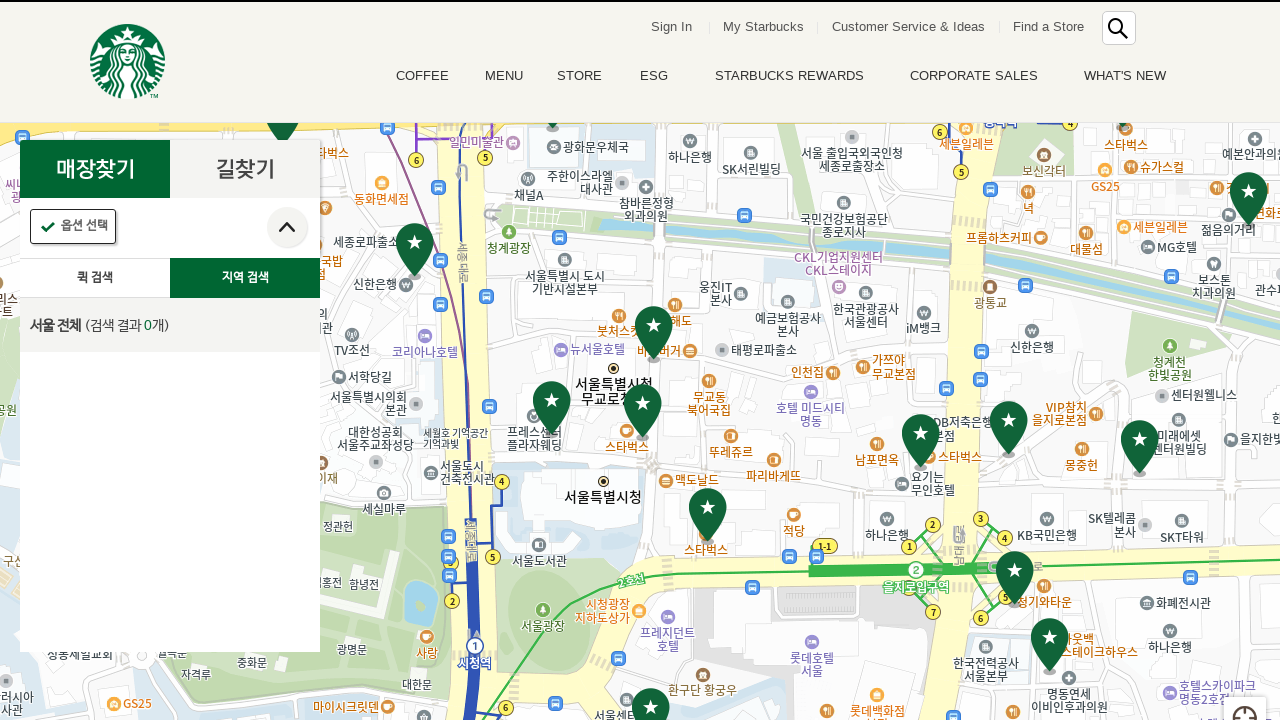

Waited for store search results to load
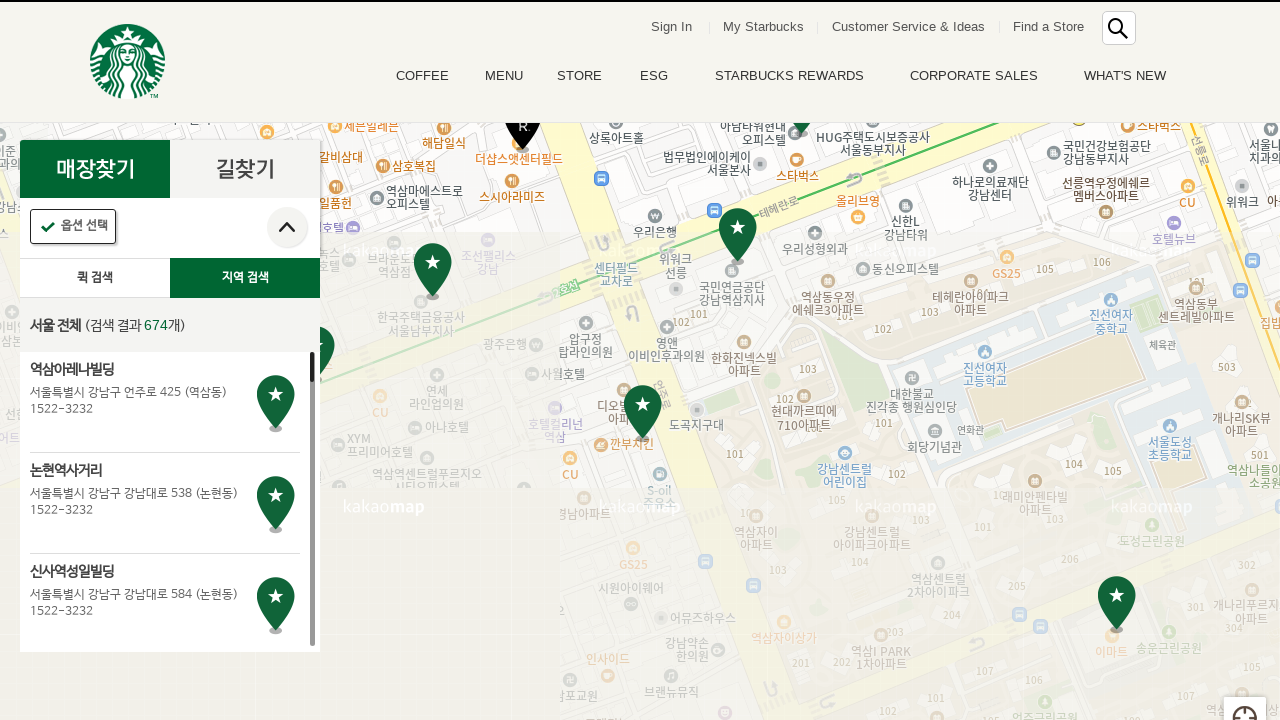

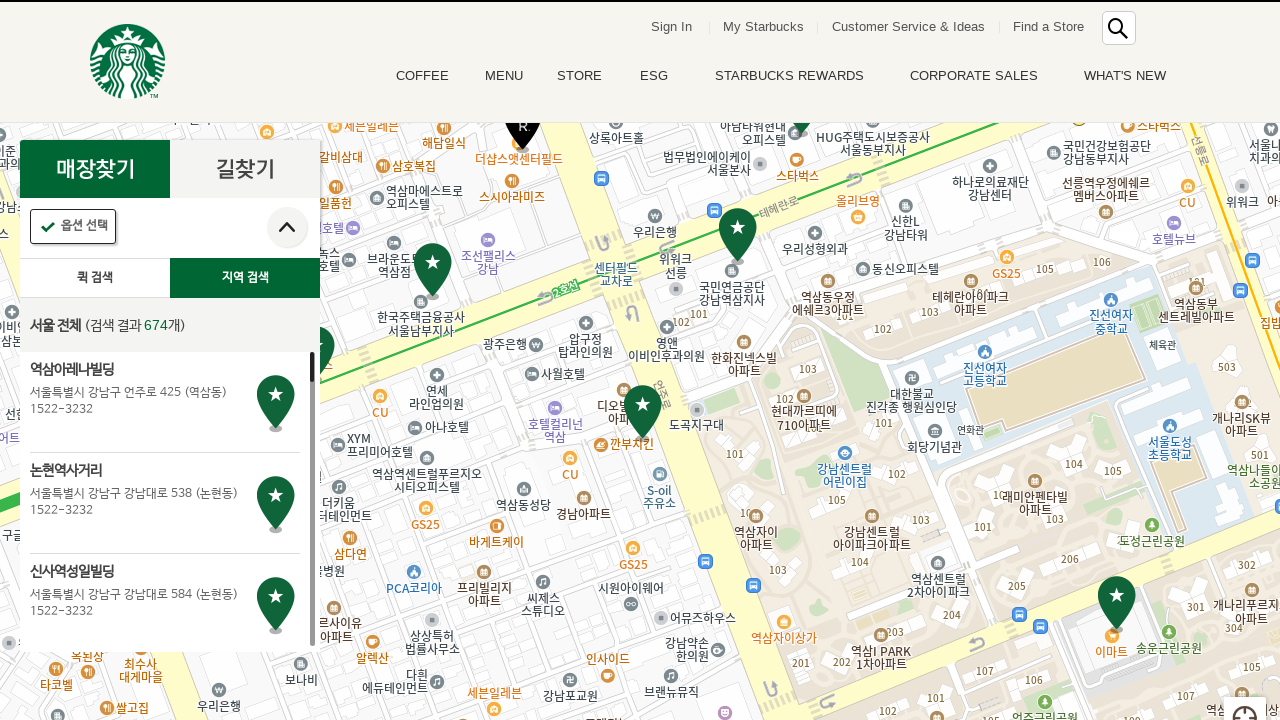